Tests filtering to display only completed items

Starting URL: https://demo.playwright.dev/todomvc

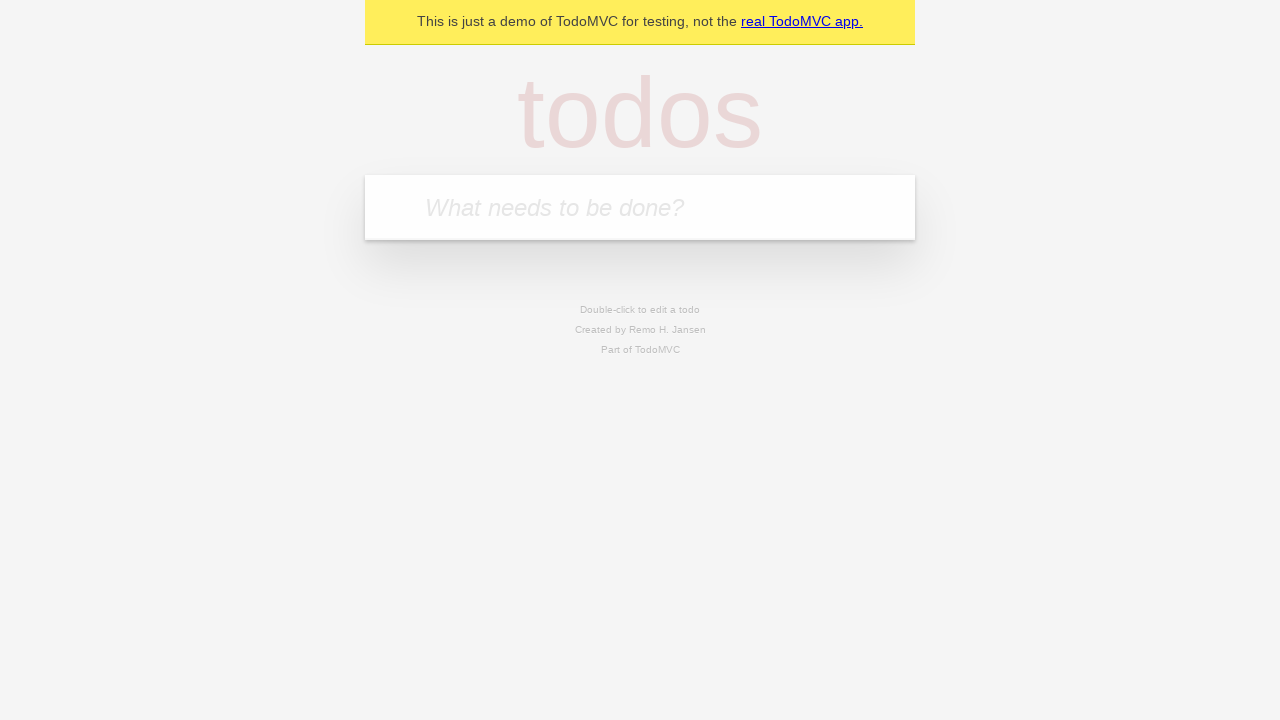

Filled new todo field with 'buy some cheese' on internal:attr=[placeholder="What needs to be done?"i]
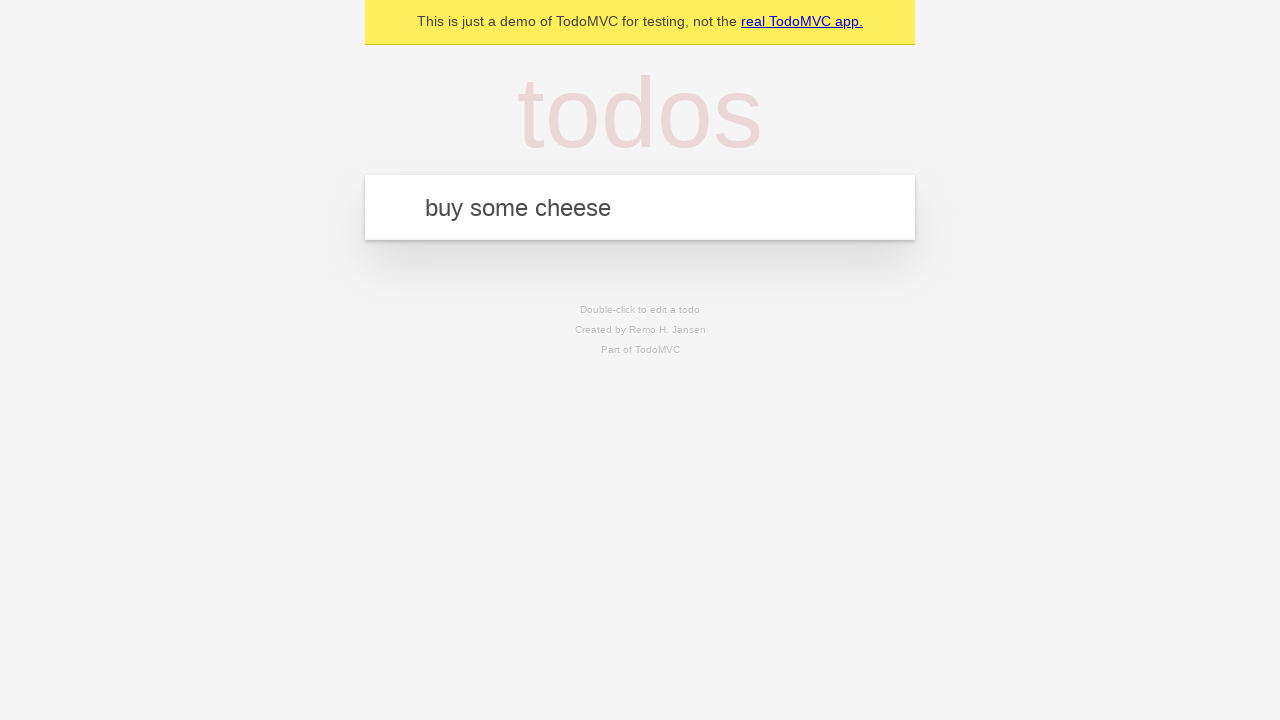

Pressed Enter to add todo 'buy some cheese' on internal:attr=[placeholder="What needs to be done?"i]
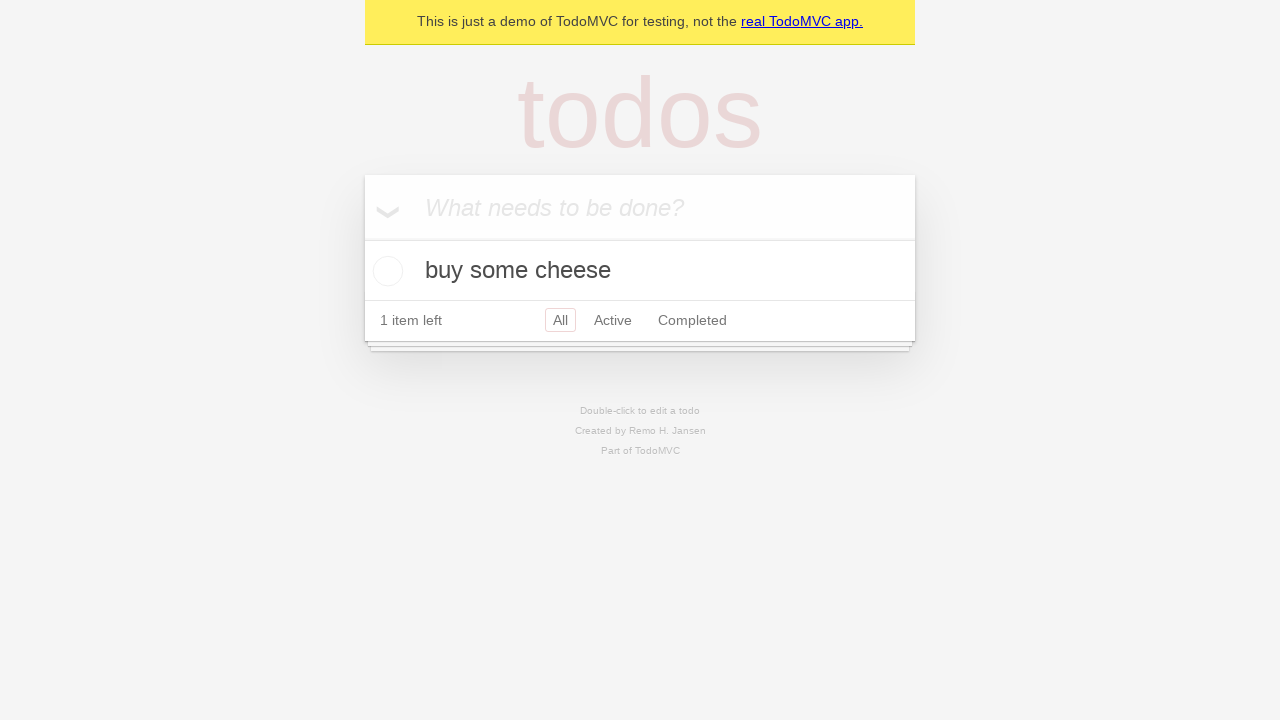

Filled new todo field with 'feed the cat' on internal:attr=[placeholder="What needs to be done?"i]
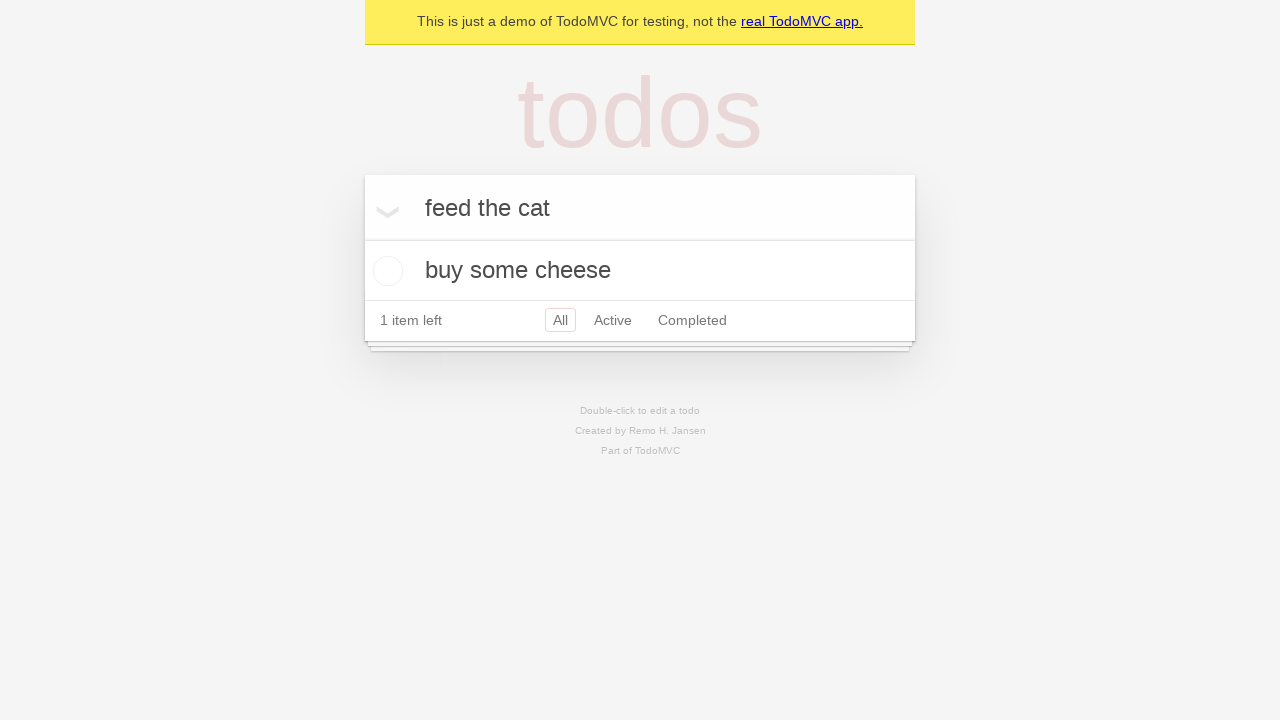

Pressed Enter to add todo 'feed the cat' on internal:attr=[placeholder="What needs to be done?"i]
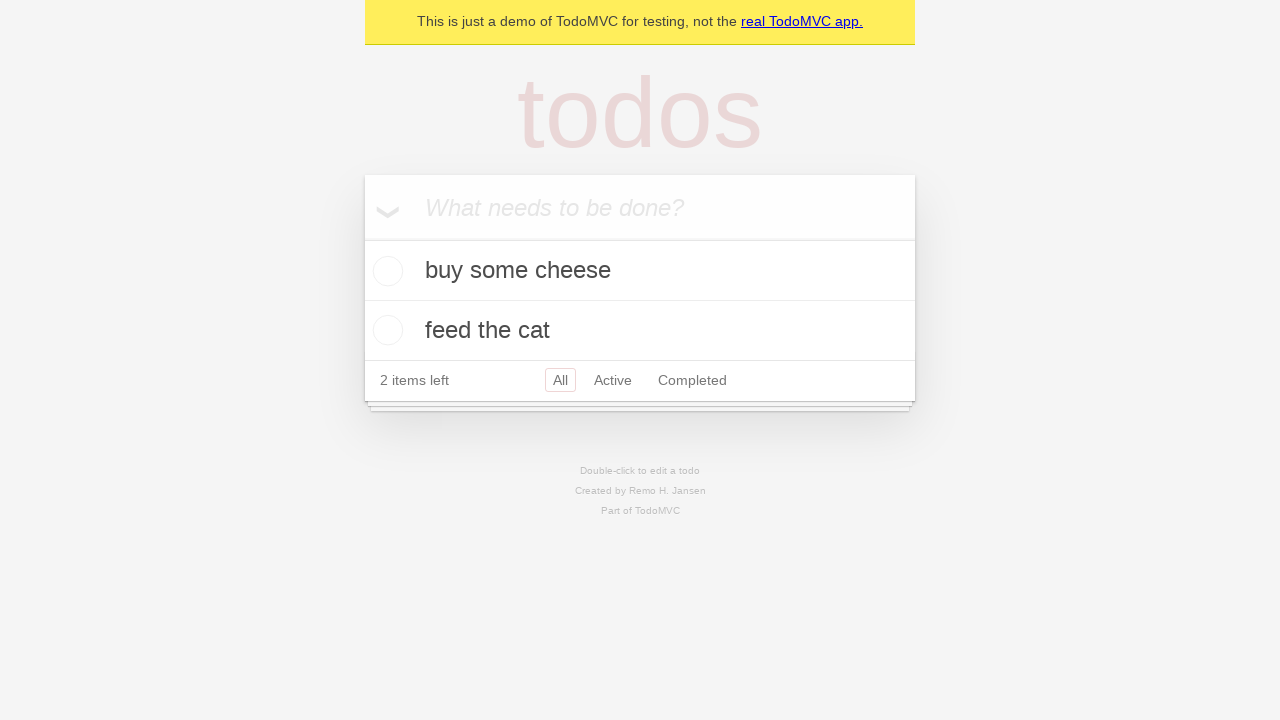

Filled new todo field with 'book a doctors appointment' on internal:attr=[placeholder="What needs to be done?"i]
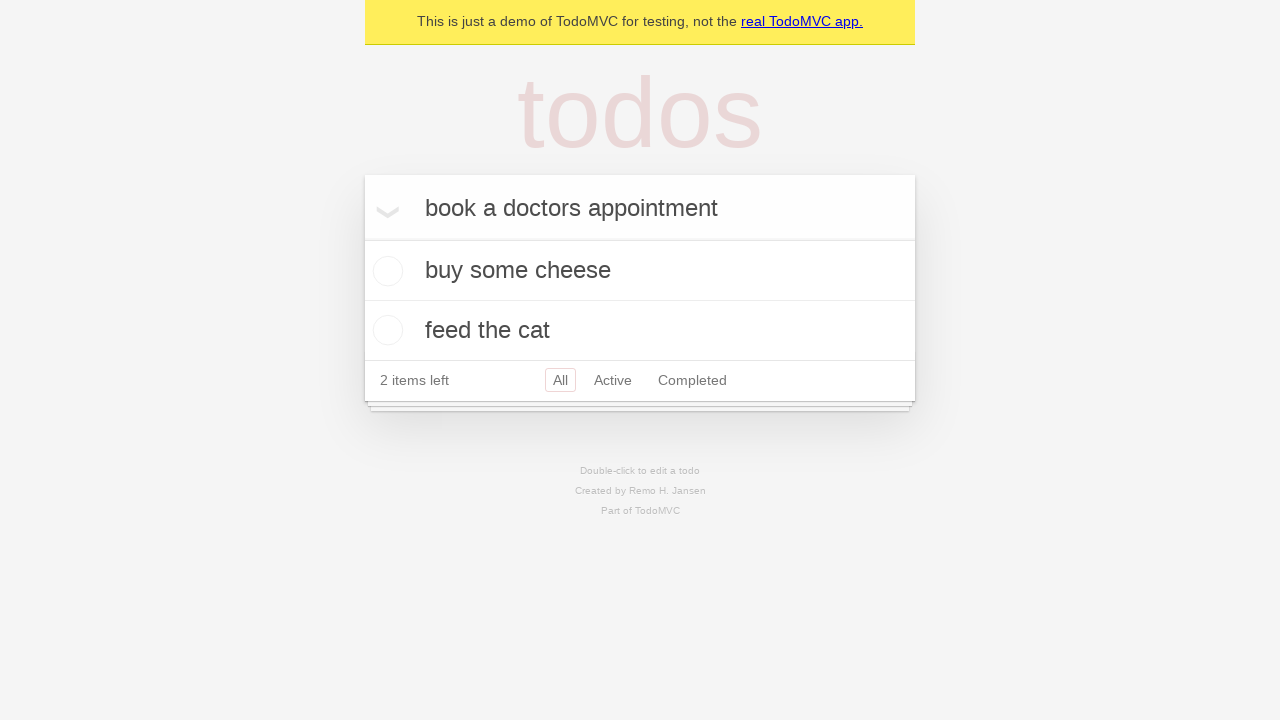

Pressed Enter to add todo 'book a doctors appointment' on internal:attr=[placeholder="What needs to be done?"i]
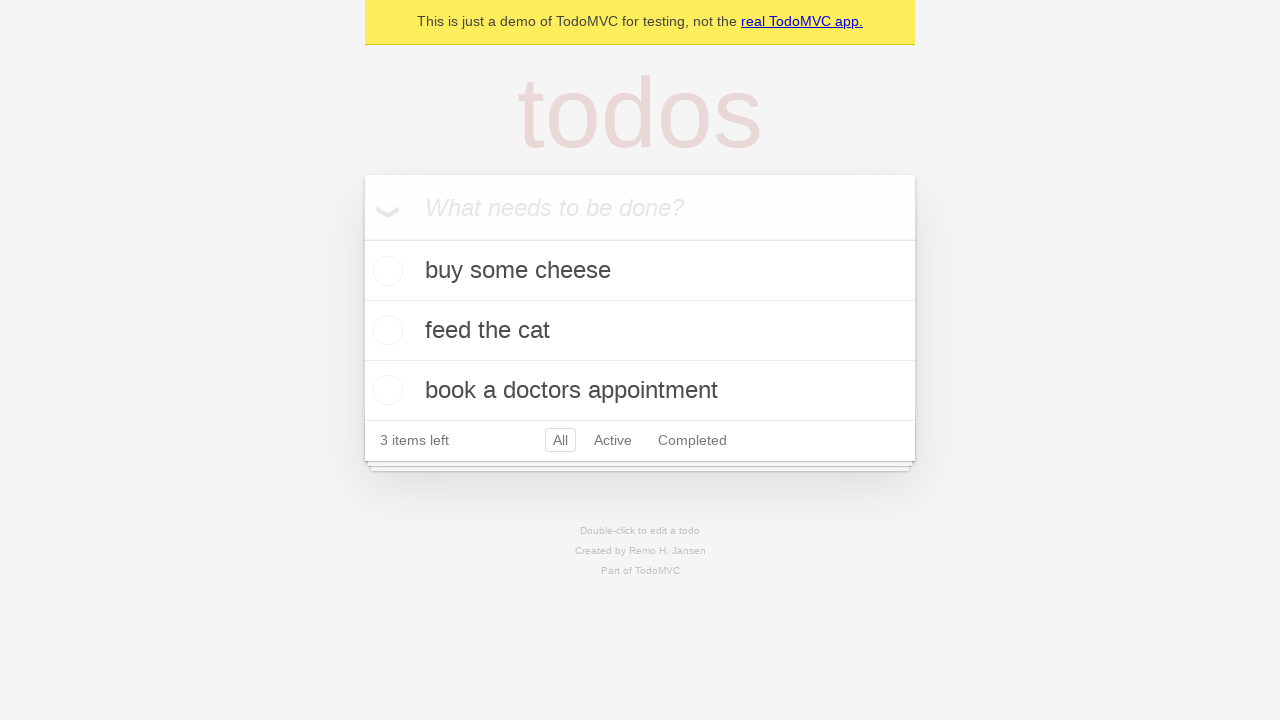

Marked second todo item as complete at (385, 330) on internal:testid=[data-testid="todo-item"s] >> nth=1 >> internal:role=checkbox
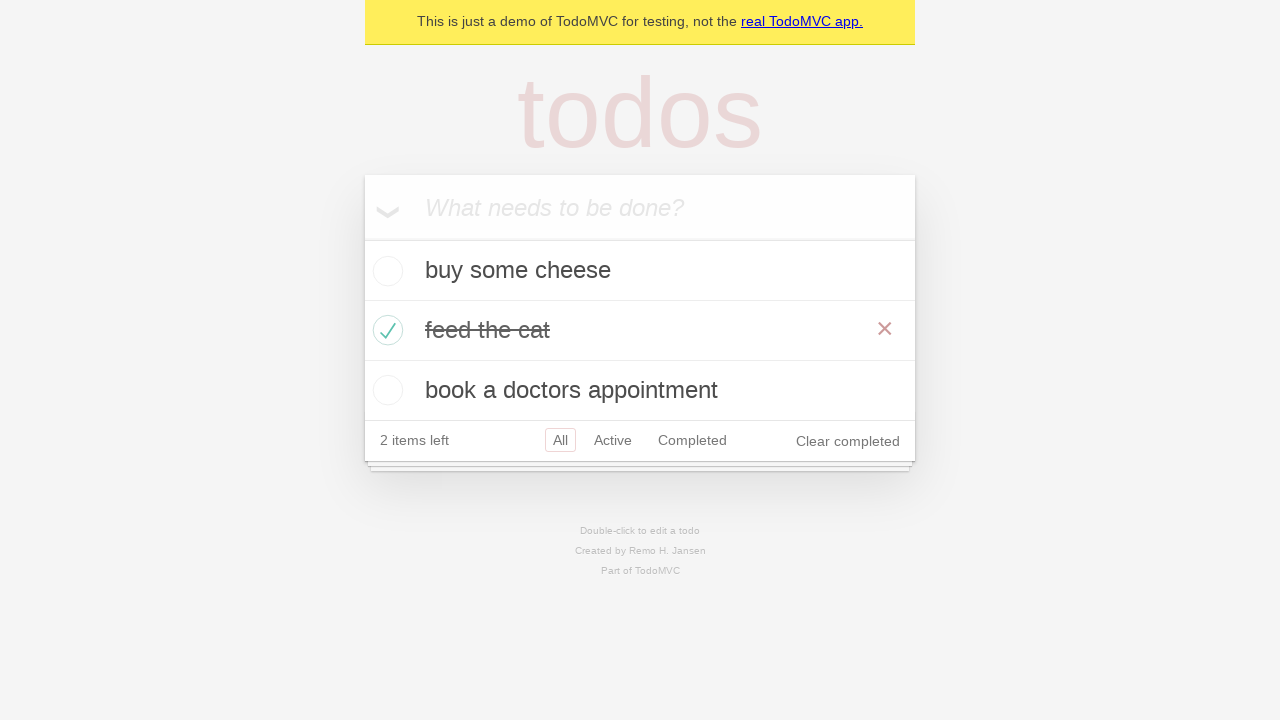

Clicked Completed filter link at (692, 440) on internal:role=link[name="Completed"i]
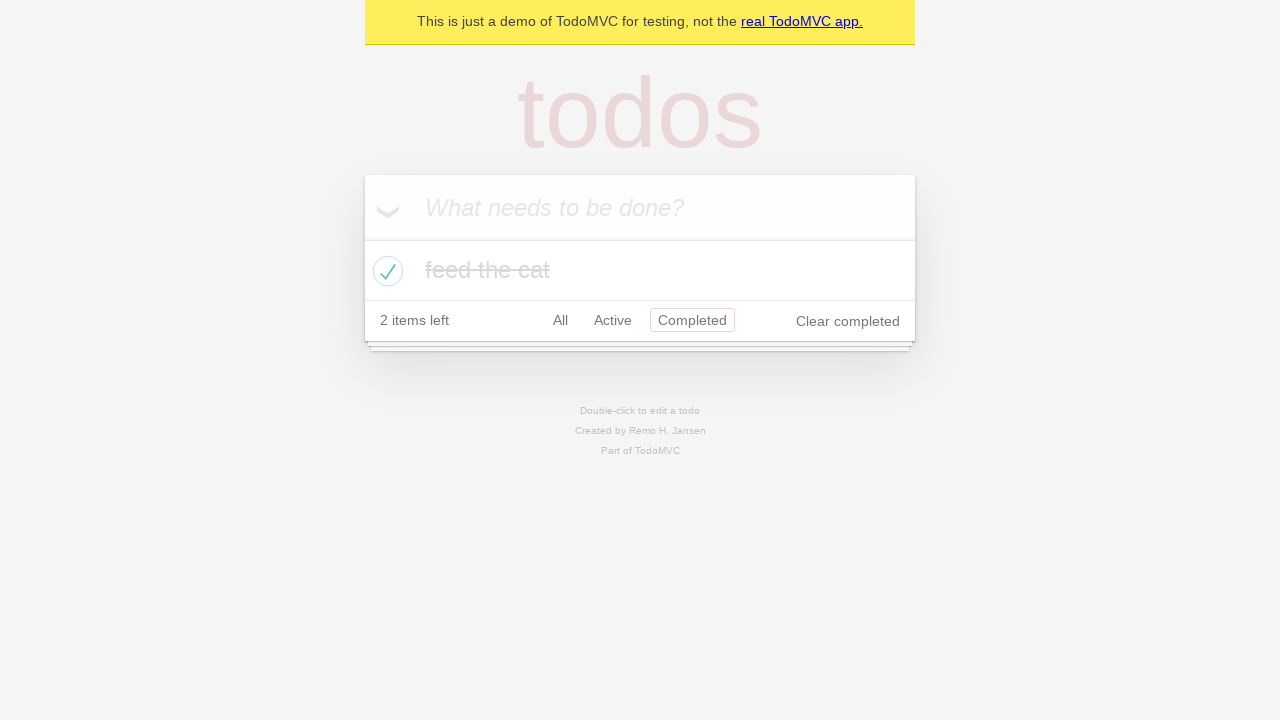

Filtered view loaded showing only completed item
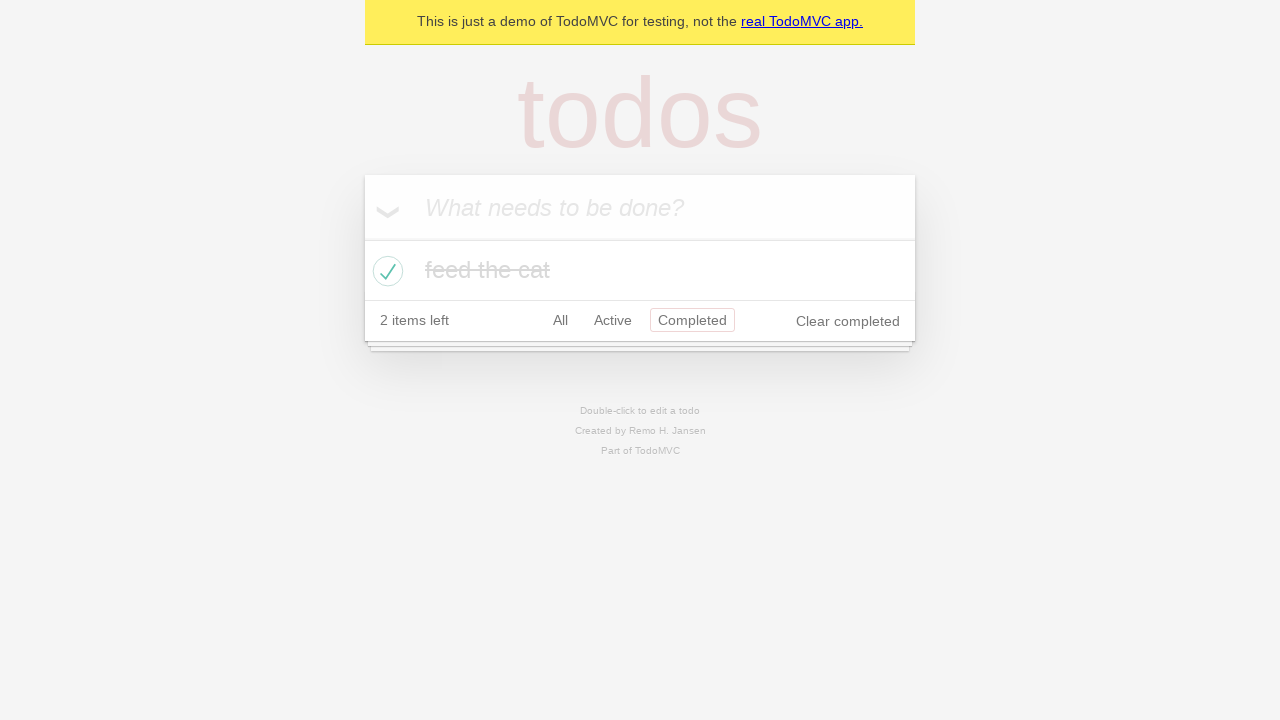

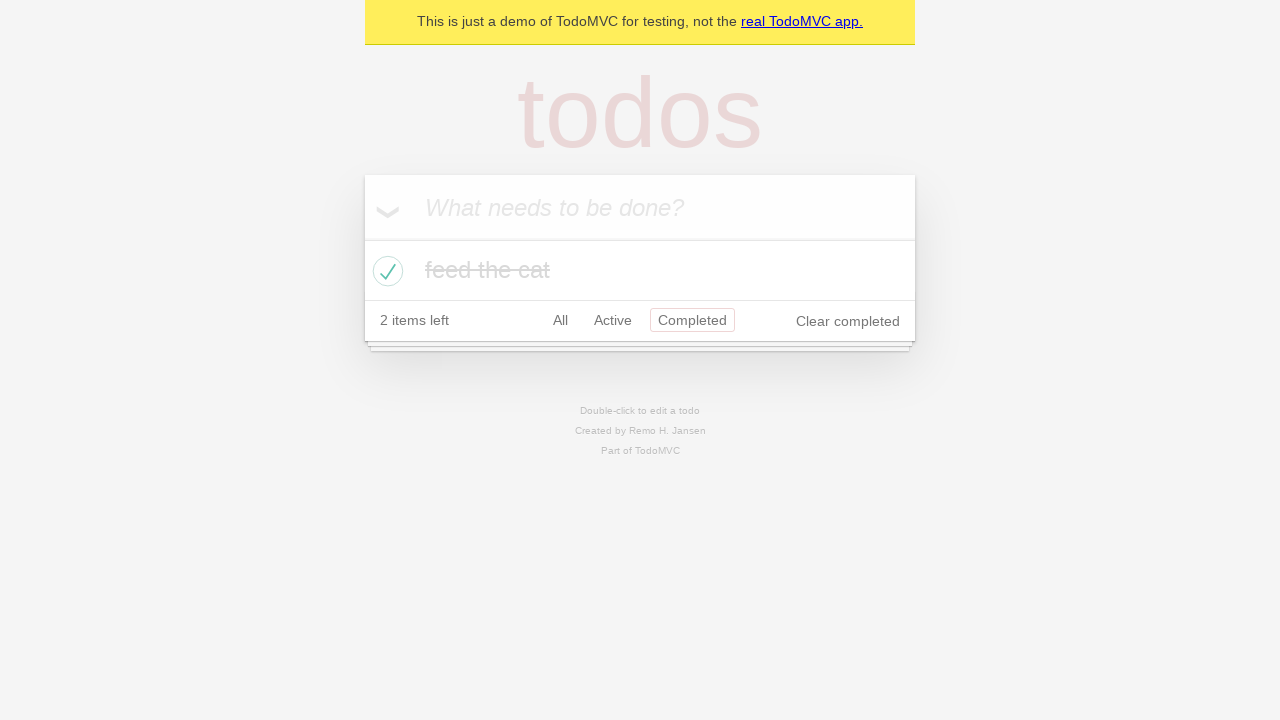